Tests jQuery UI datepicker functionality by switching to an iframe, clicking the datepicker input to open the calendar, and selecting a specific date (30th of the current month).

Starting URL: https://jqueryui.com/datepicker/

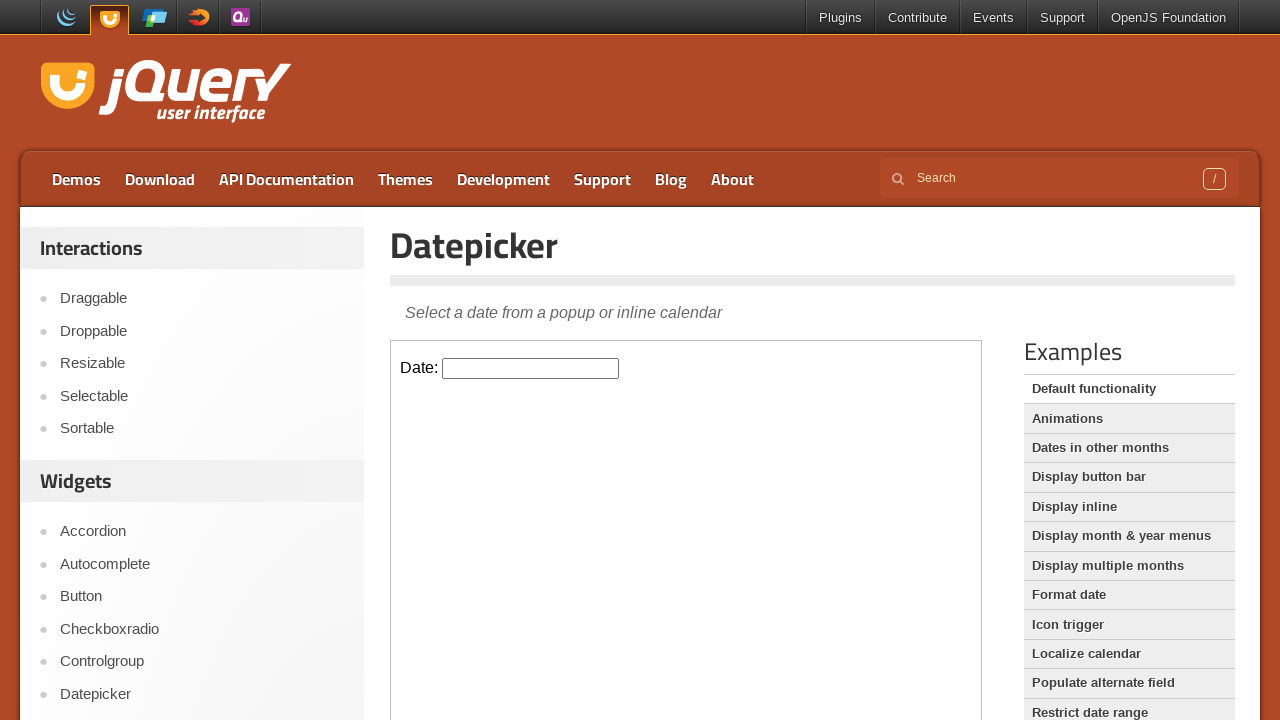

Located the demo iframe containing the datepicker
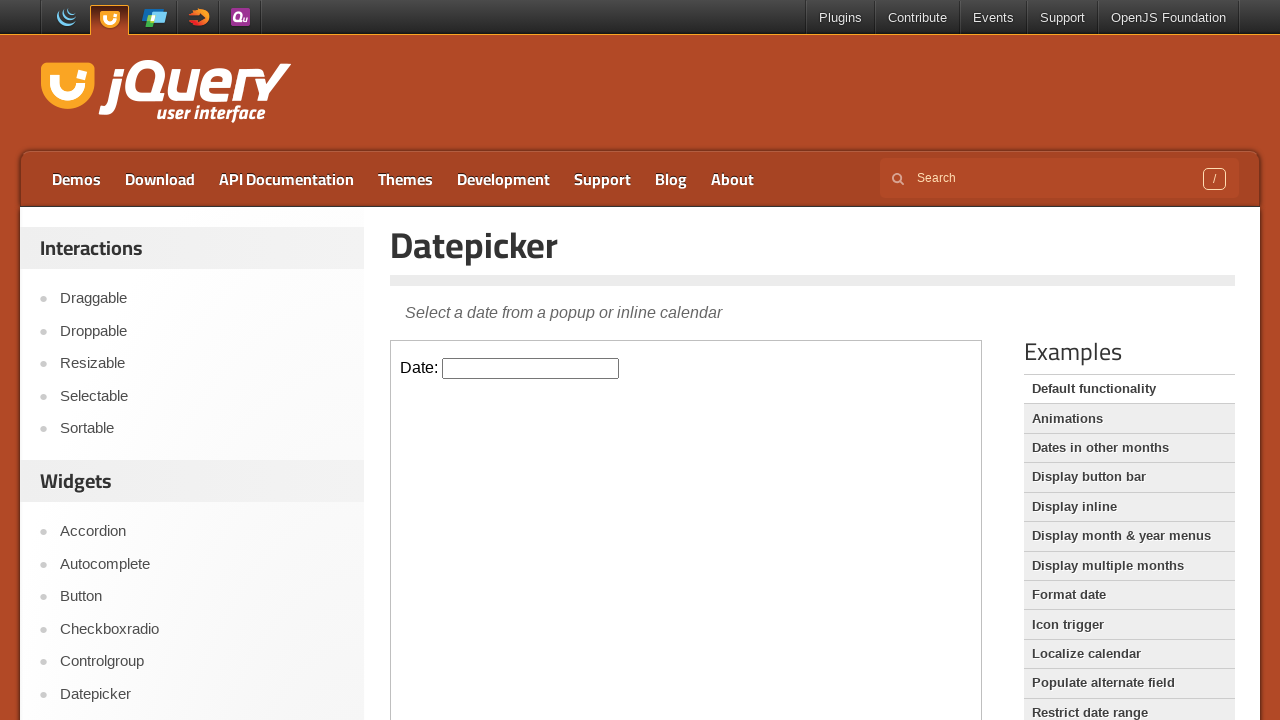

Clicked the datepicker input to open the calendar at (531, 368) on iframe.demo-frame >> internal:control=enter-frame >> #datepicker
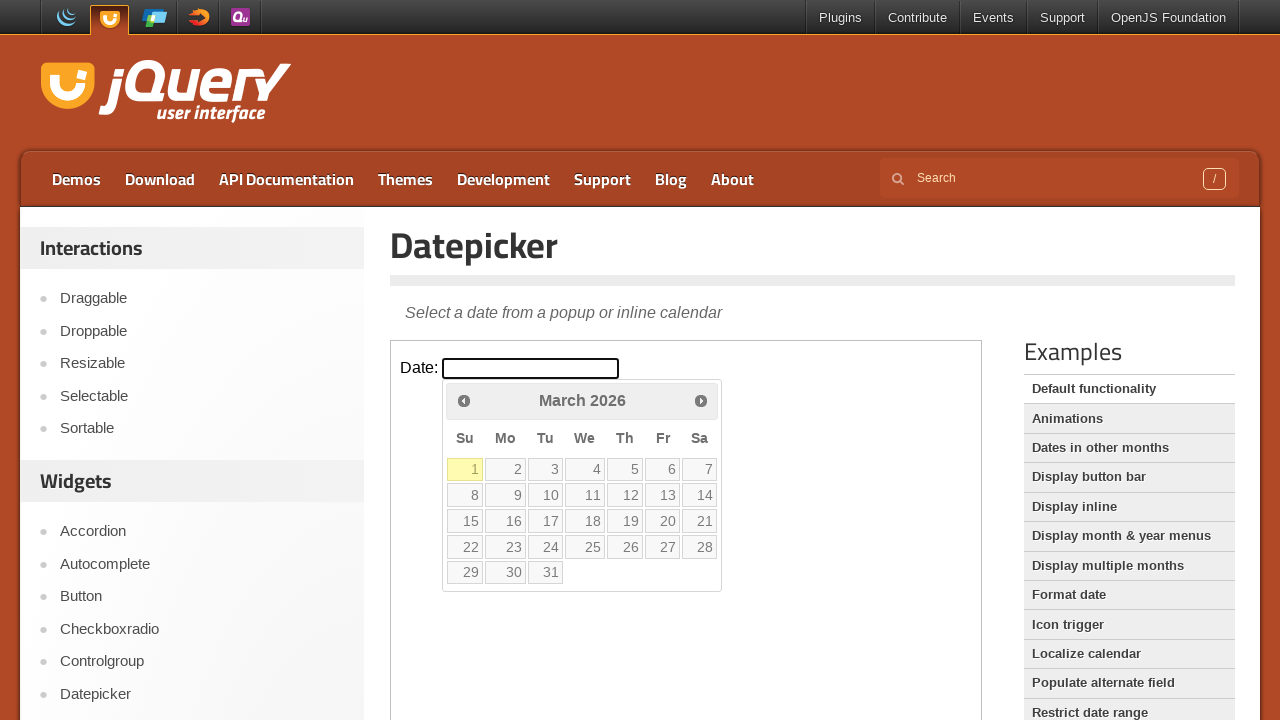

Located all calendar date cells
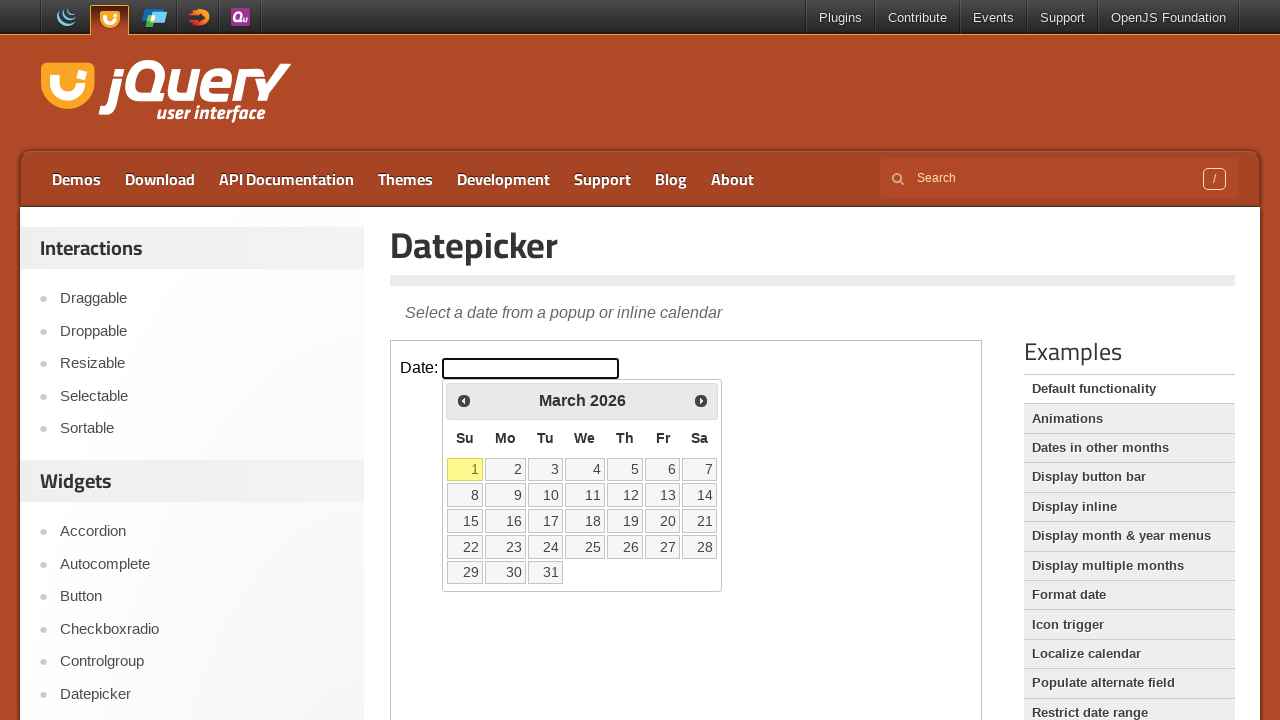

Found 35 date cells in the calendar
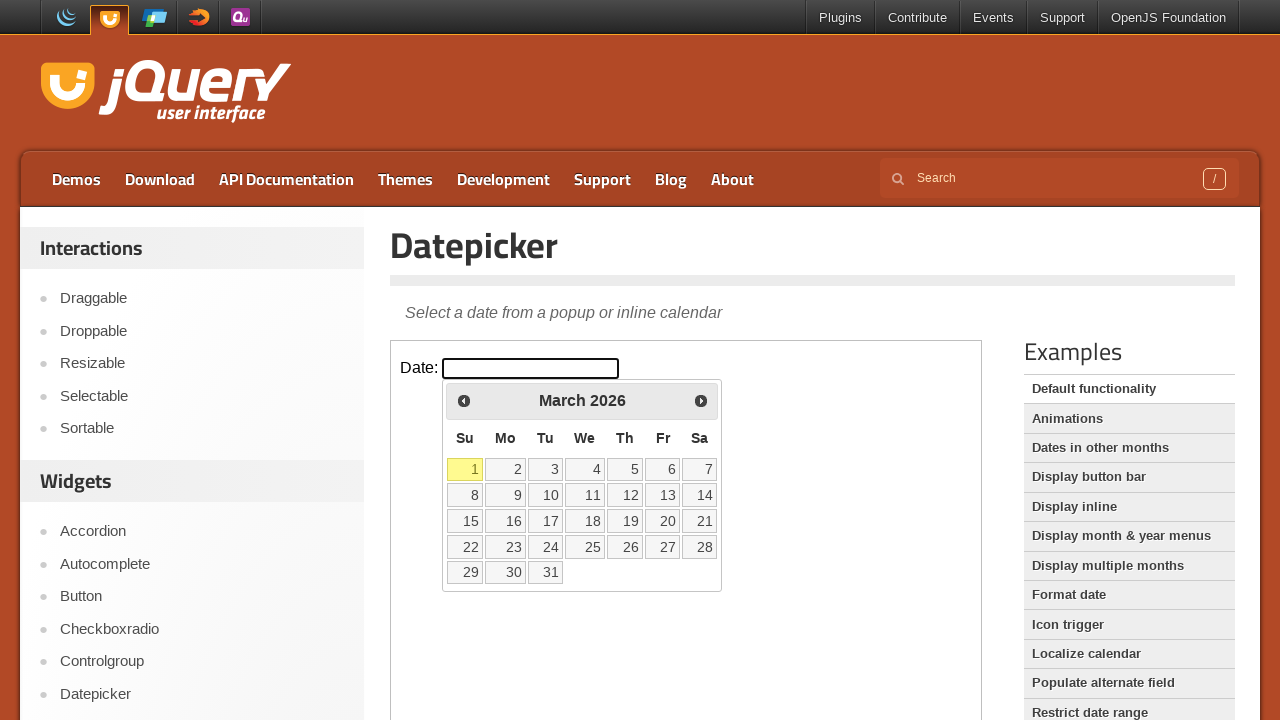

Clicked the date cell containing '30' at (506, 572) on iframe.demo-frame >> internal:control=enter-frame >> table.ui-datepicker-calenda
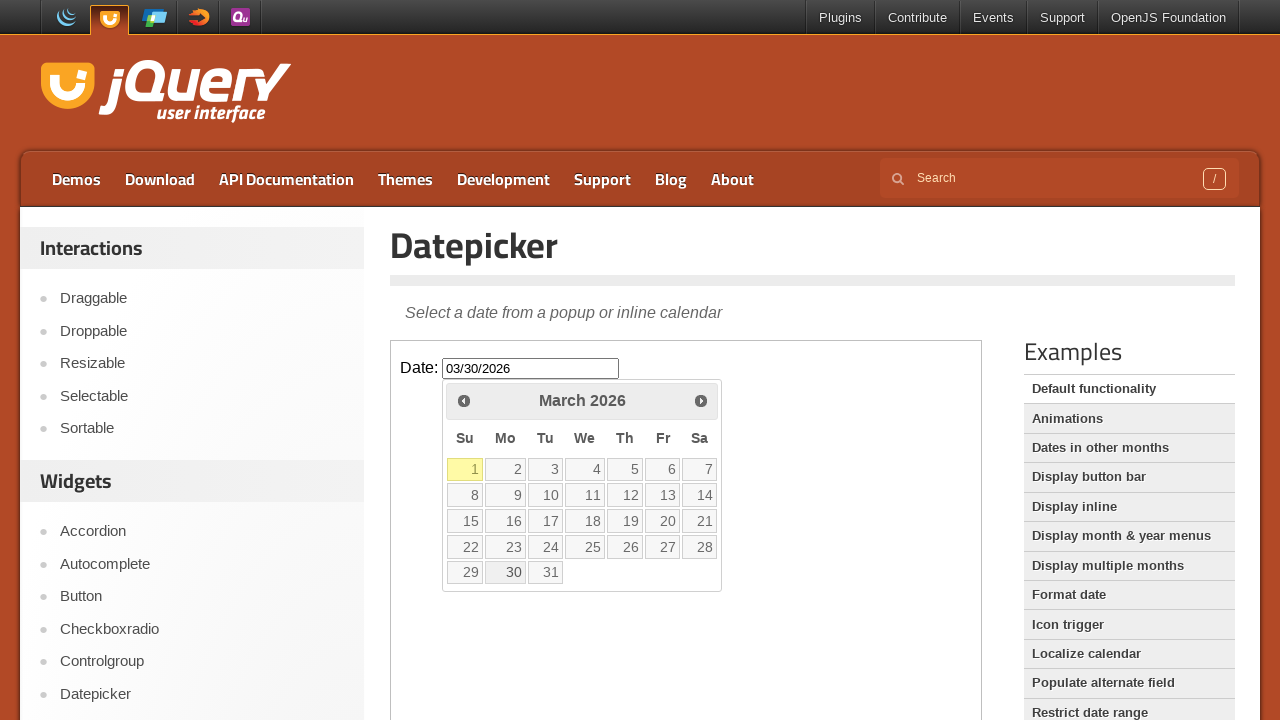

Waited 1000ms to verify the date selection
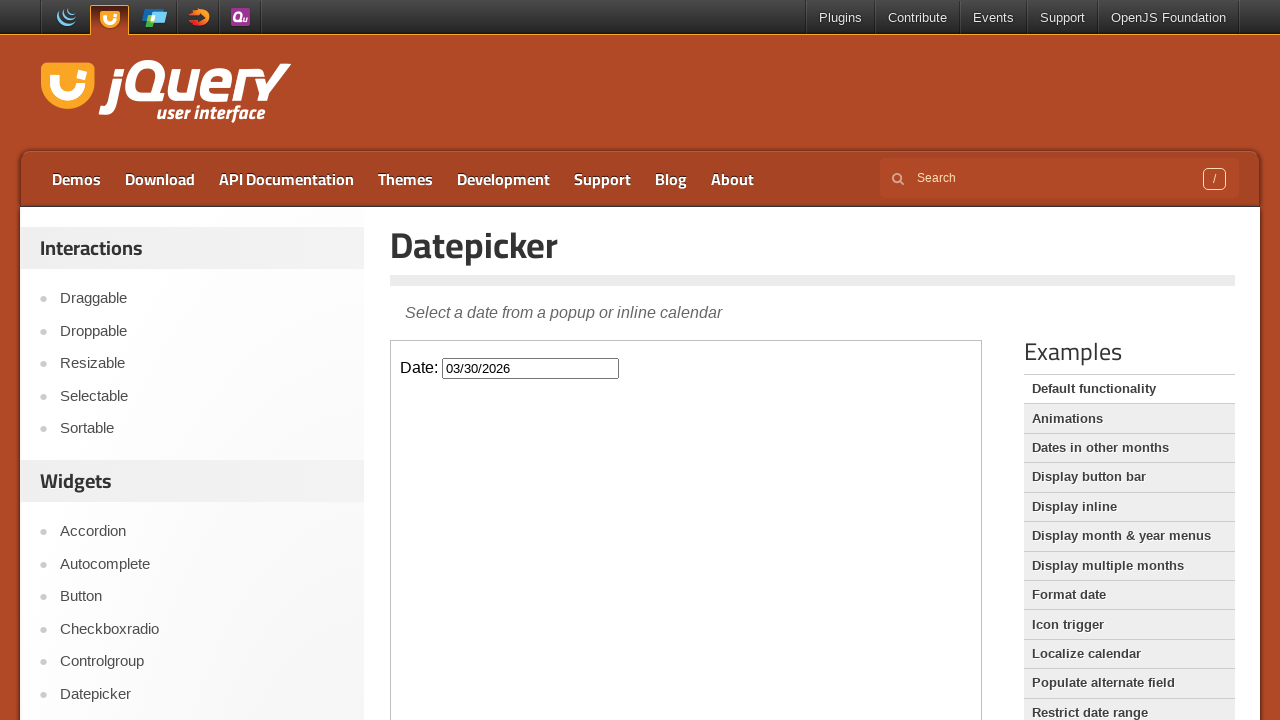

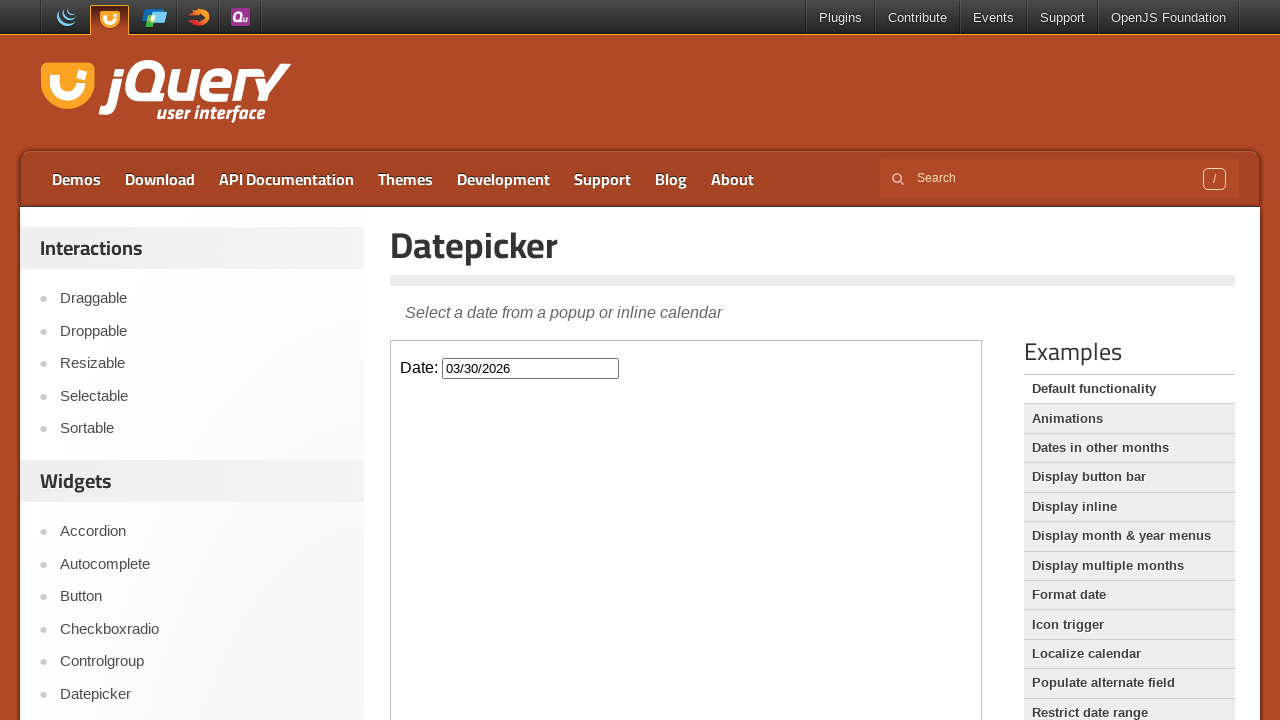